Tests a slow calculator application by setting a delay, performing a calculation (7+8), and waiting for the result to appear

Starting URL: https://bonigarcia.dev/selenium-webdriver-java/slow-calculator.html

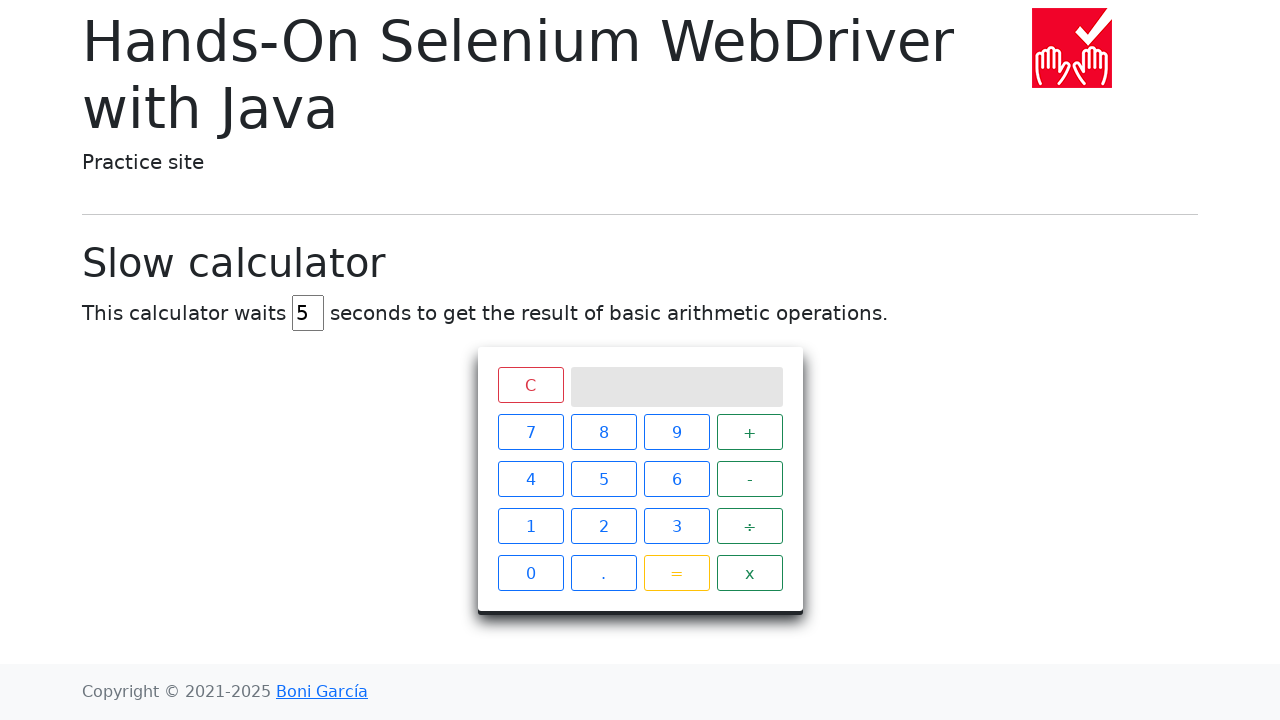

Navigated to slow calculator application
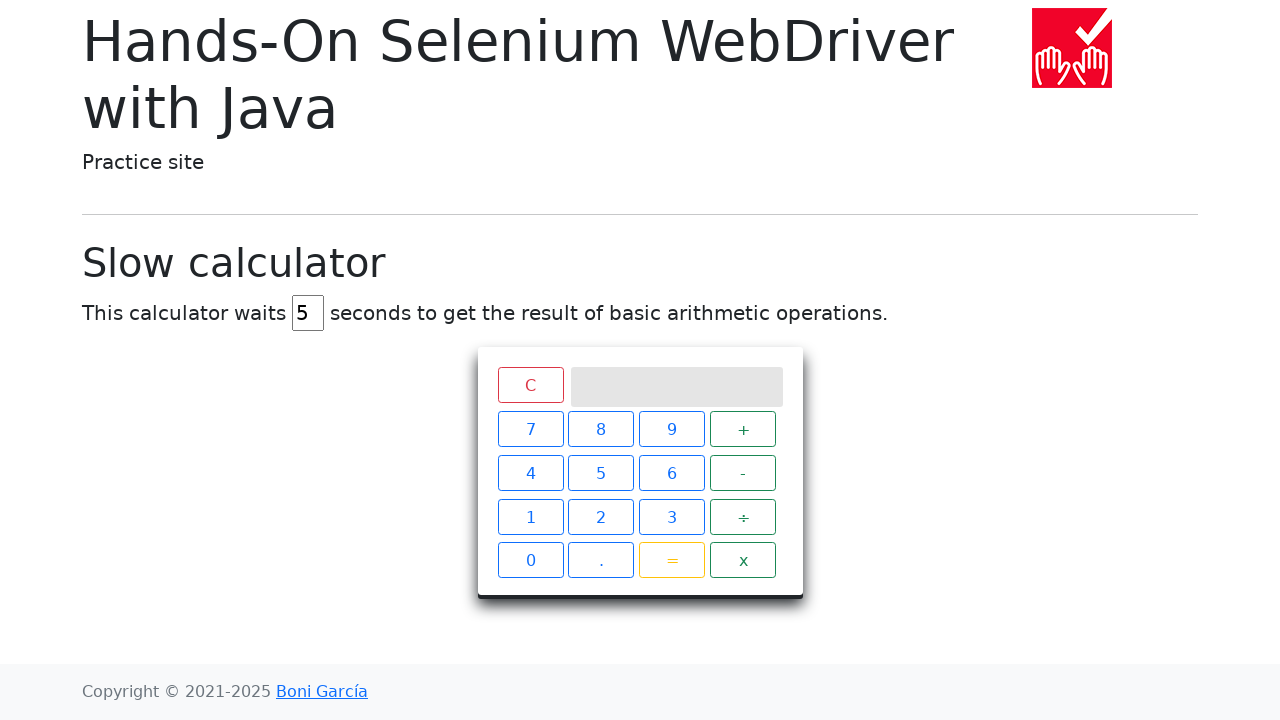

Cleared delay input field on #delay
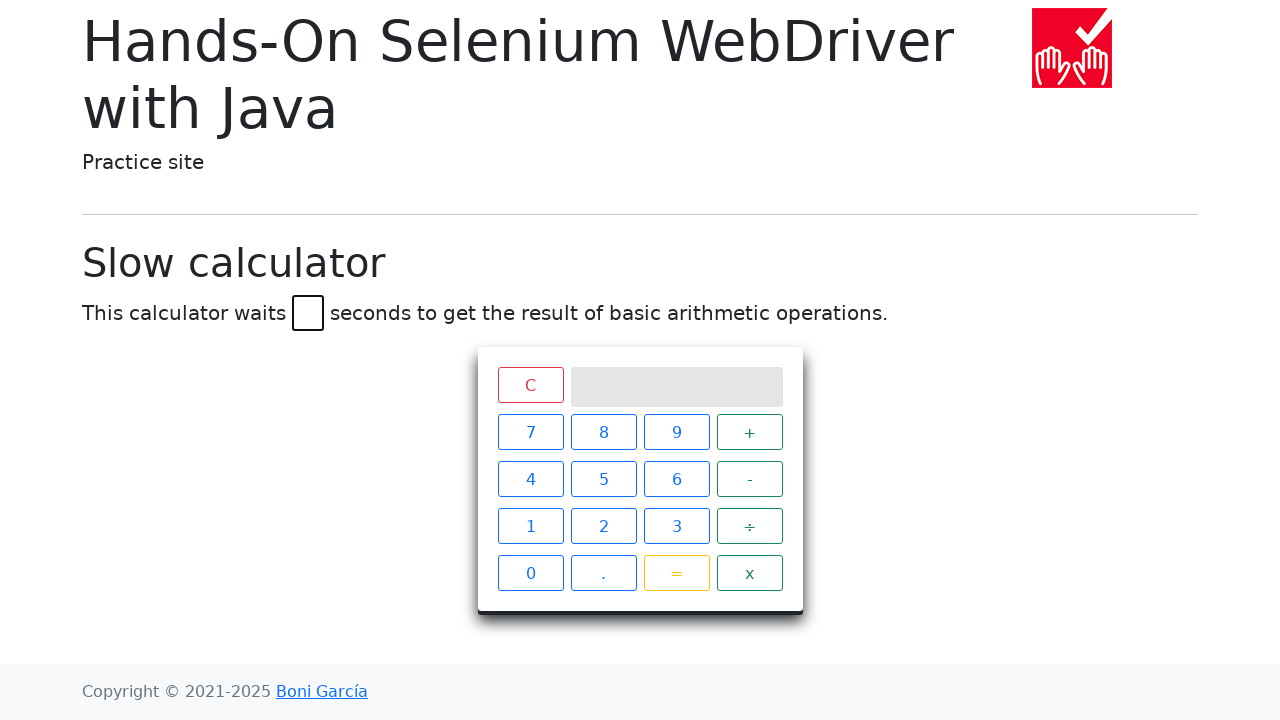

Set delay to 45 seconds on #delay
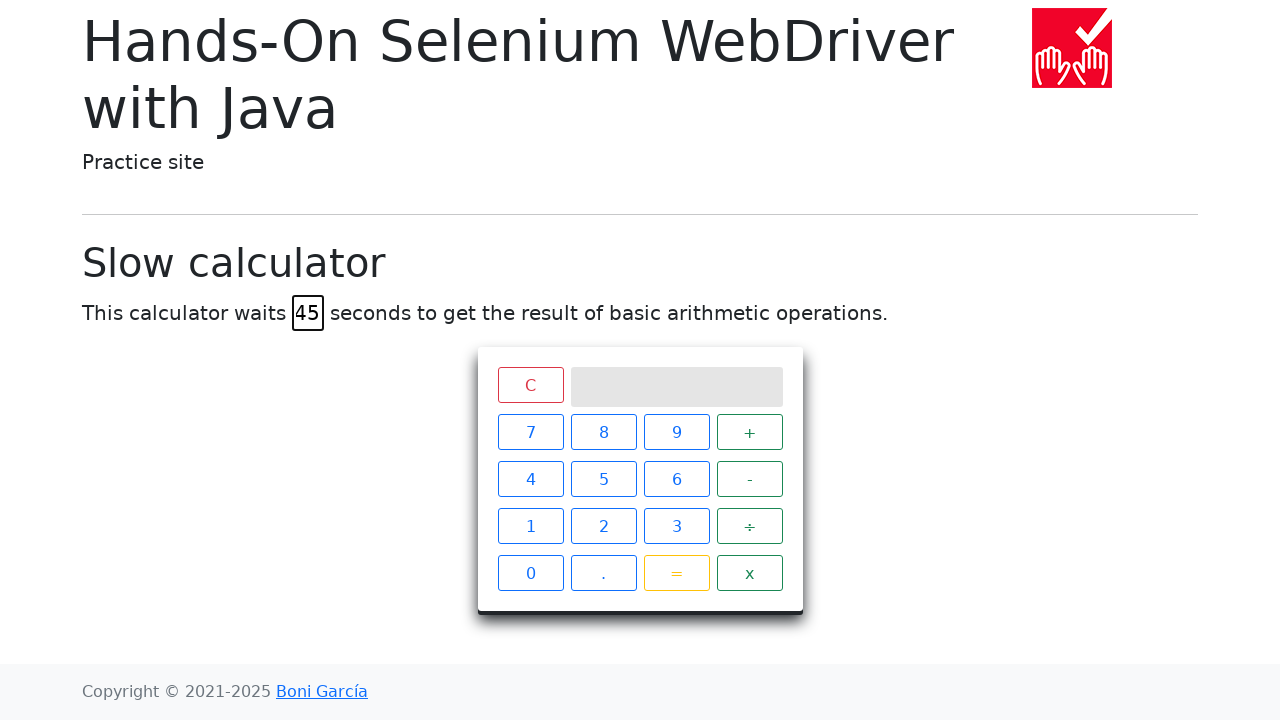

Clicked button 7 at (530, 432) on .keys > :nth-child(1)
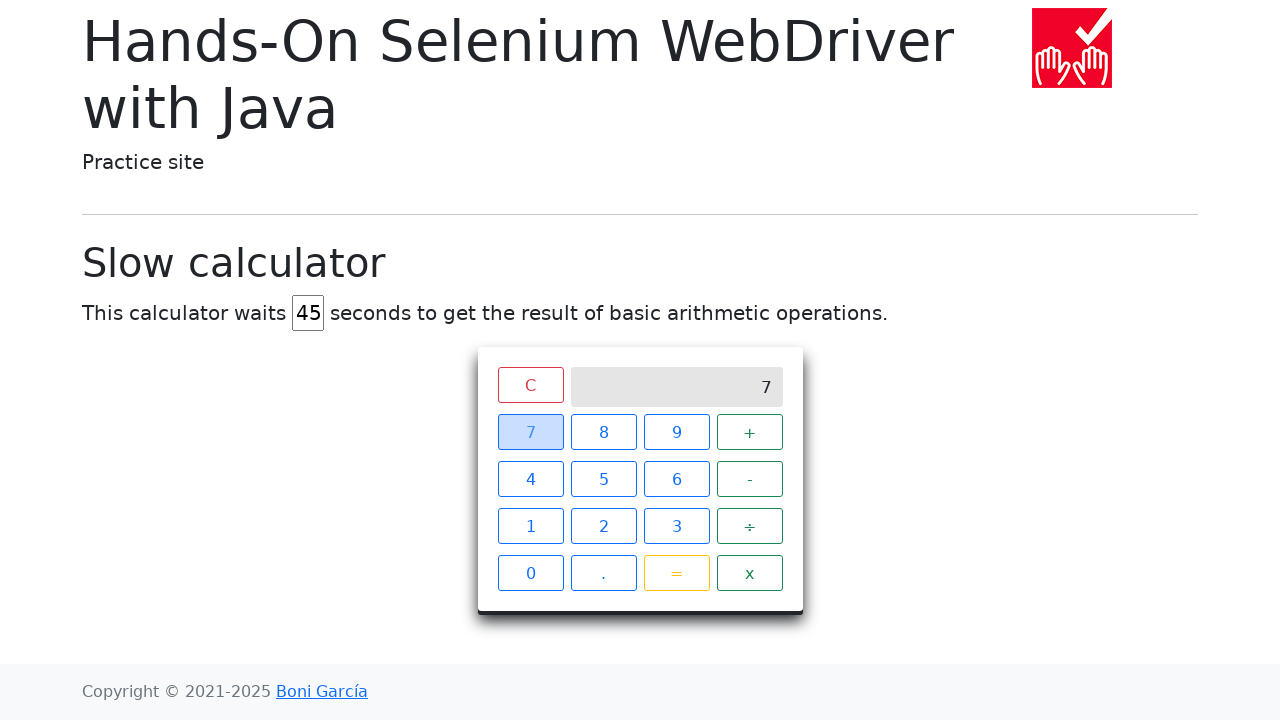

Clicked button + at (750, 432) on .keys > :nth-child(4)
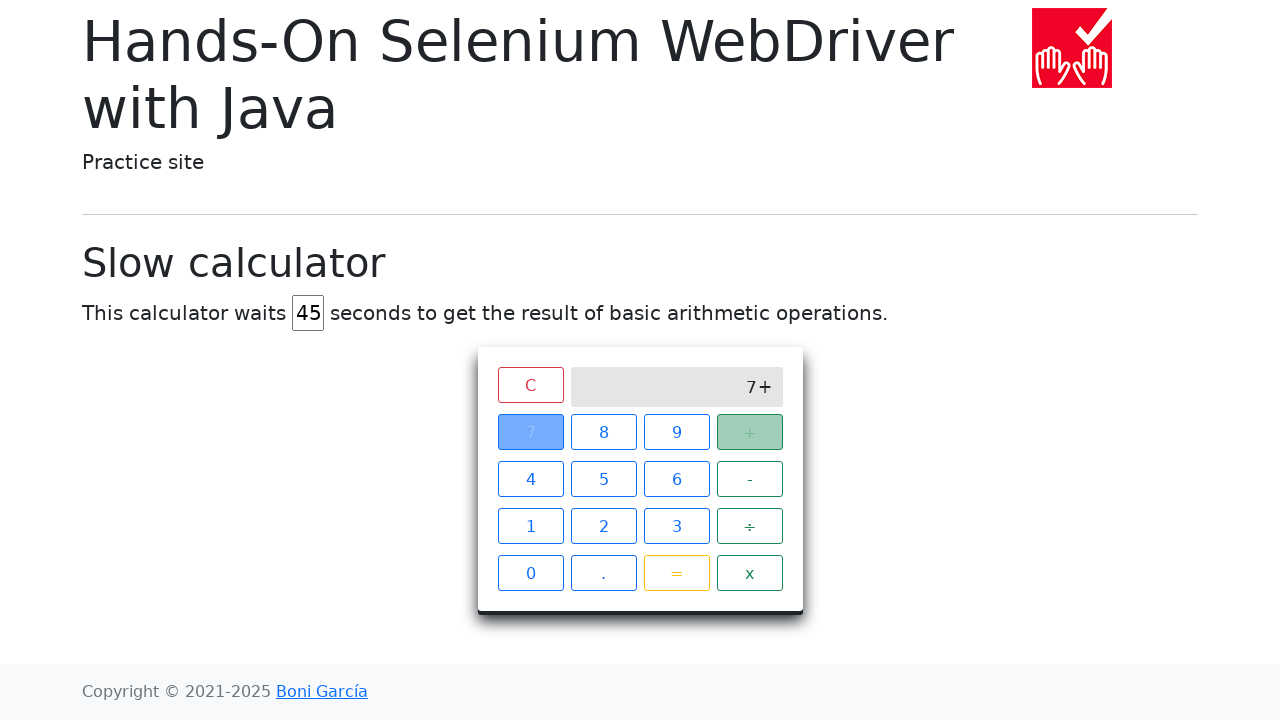

Clicked button 8 at (604, 432) on .keys > :nth-child(2)
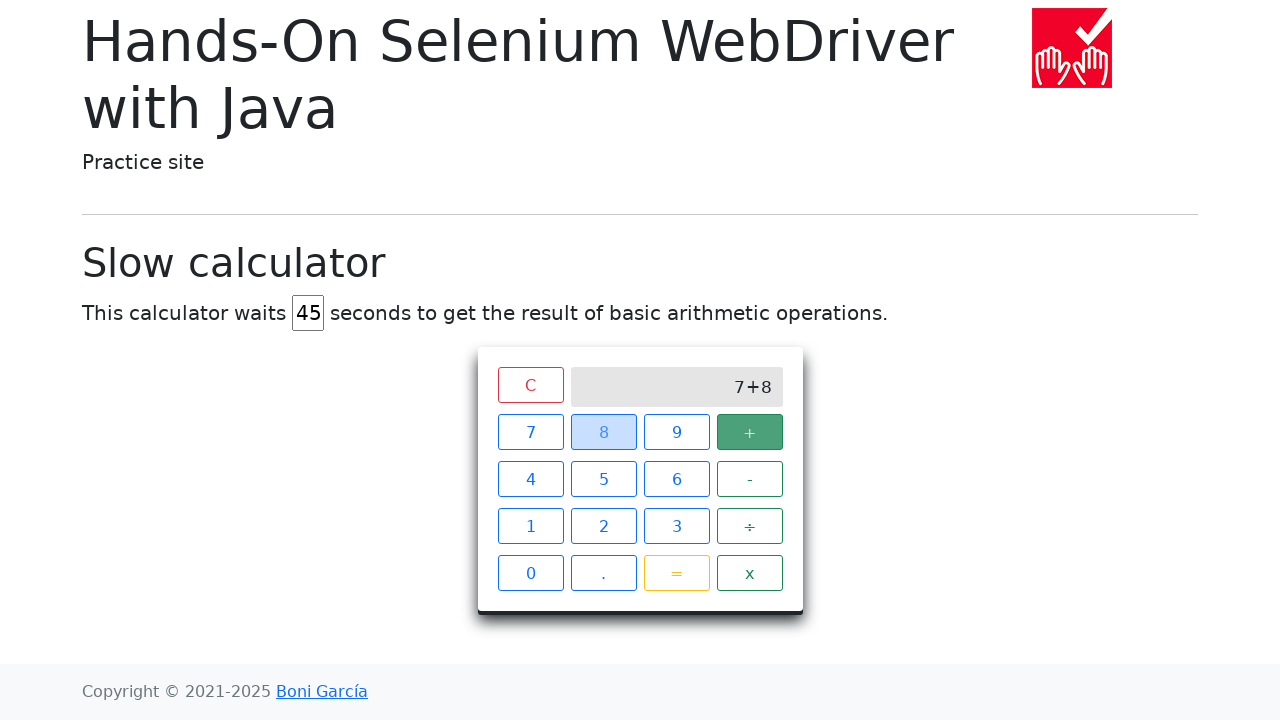

Clicked button = to perform calculation at (676, 573) on .keys > :nth-child(15)
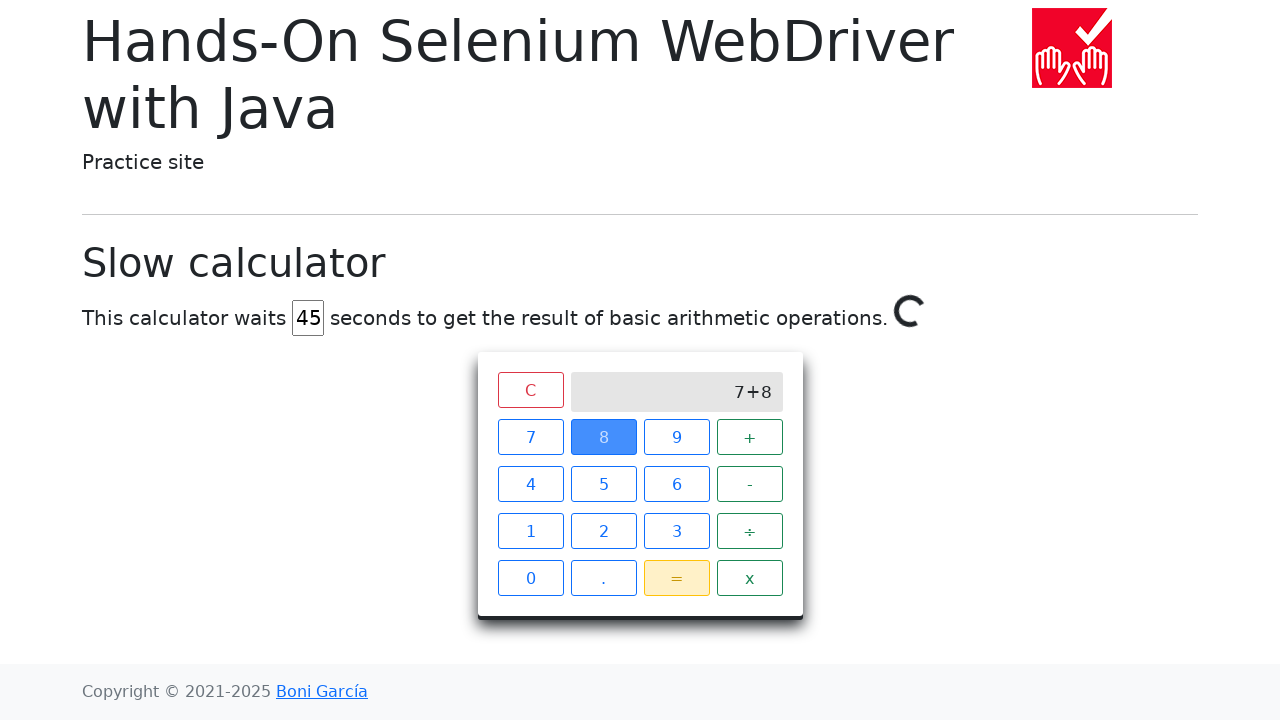

Result '15' appeared on calculator screen after 45 second delay
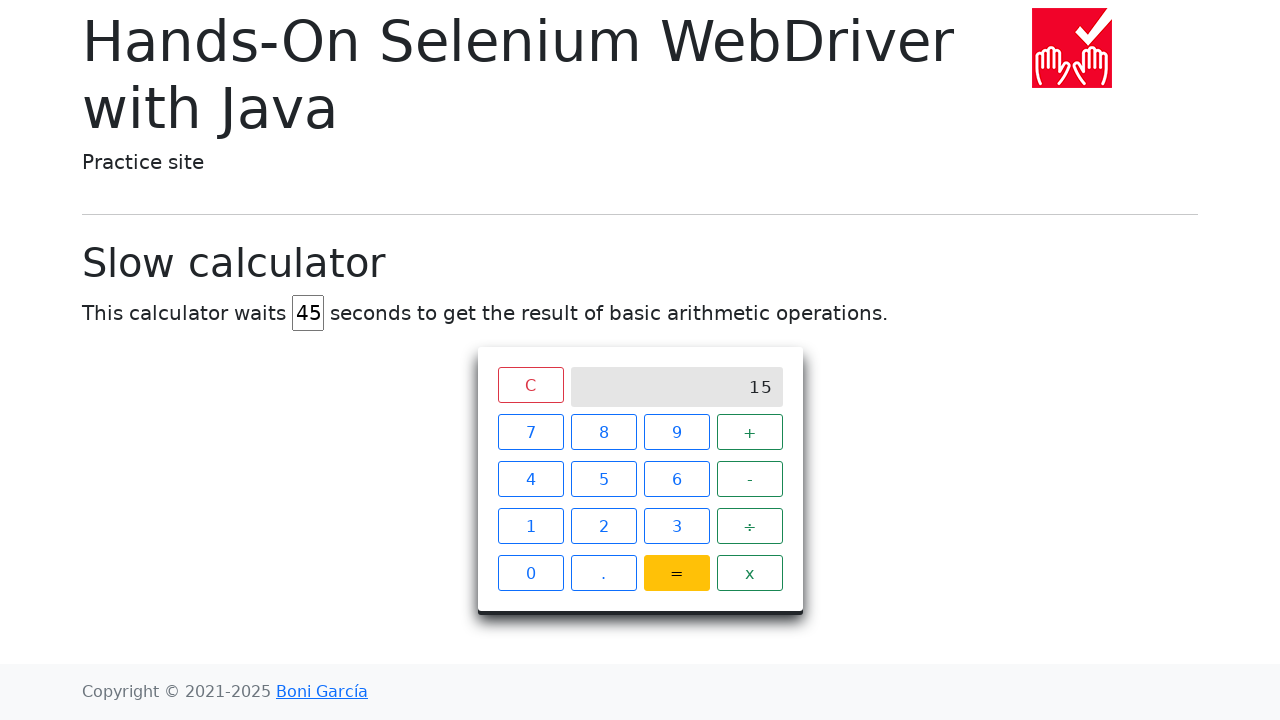

Verified calculation result is '15'
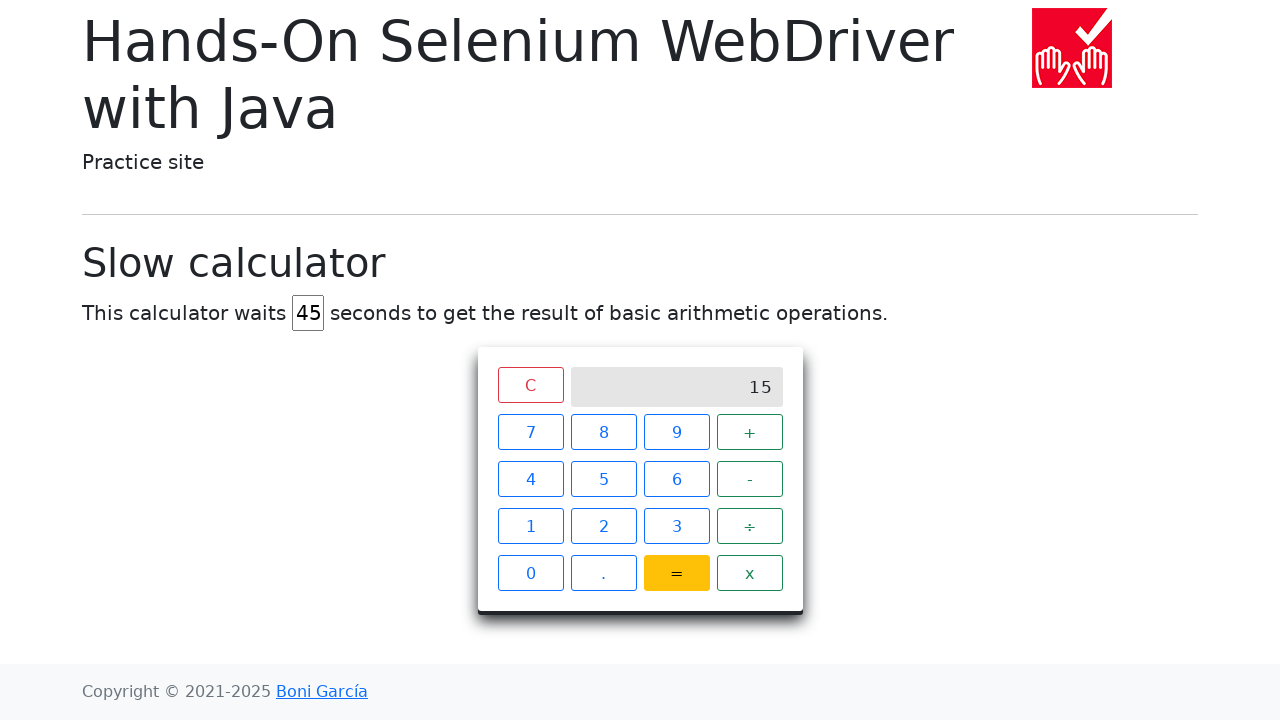

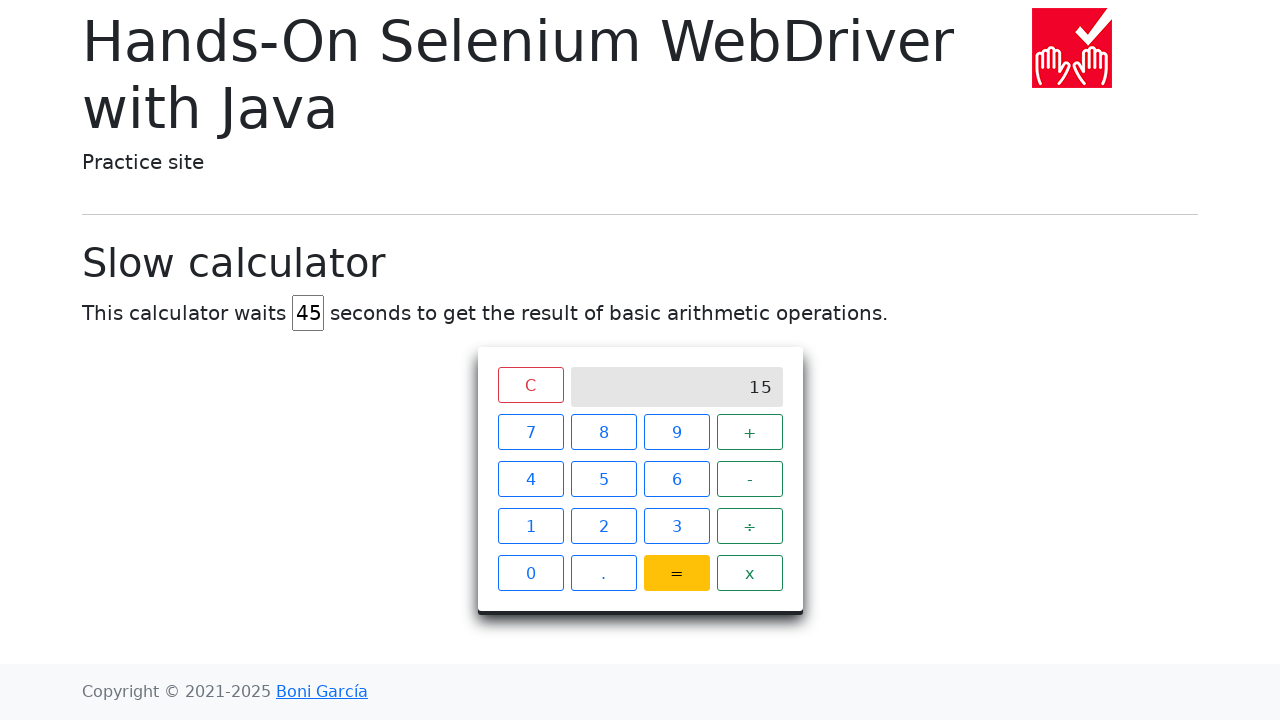